Navigates to PHP Travels website and scrolls down the page by 1000 pixels

Starting URL: https://www.phptravels.net/

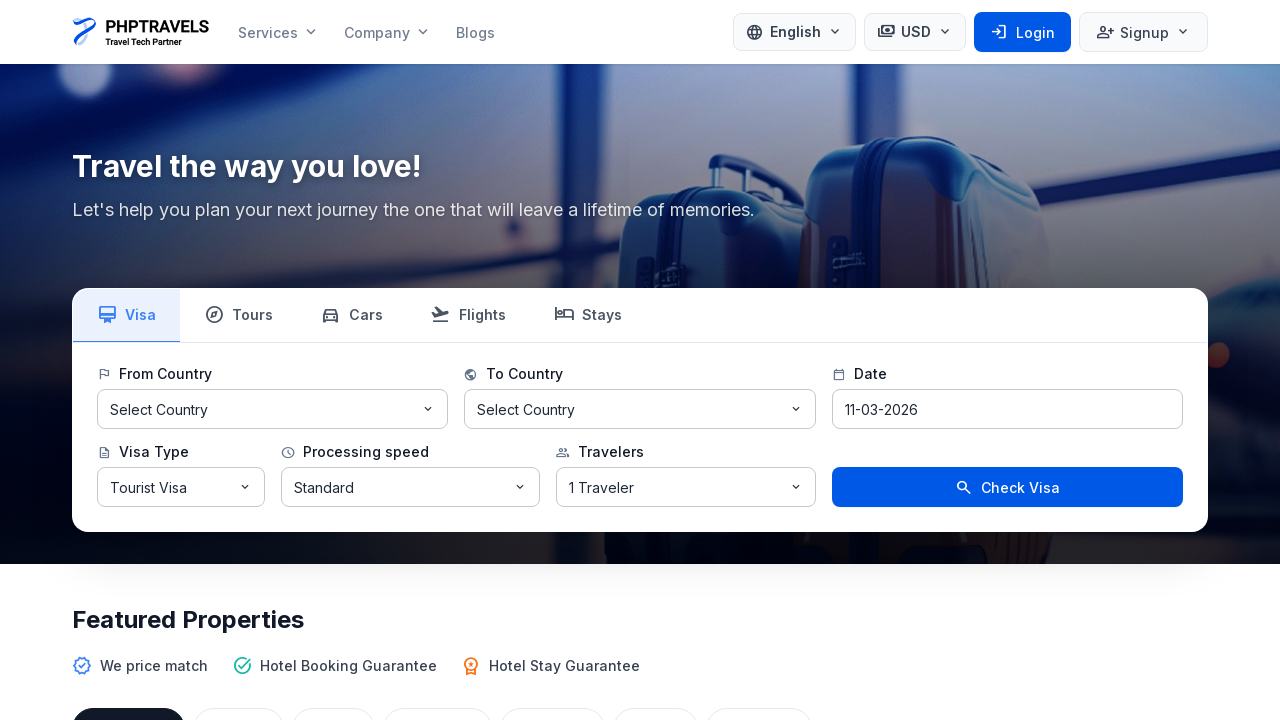

Navigated to PHP Travels website at https://www.phptravels.net/
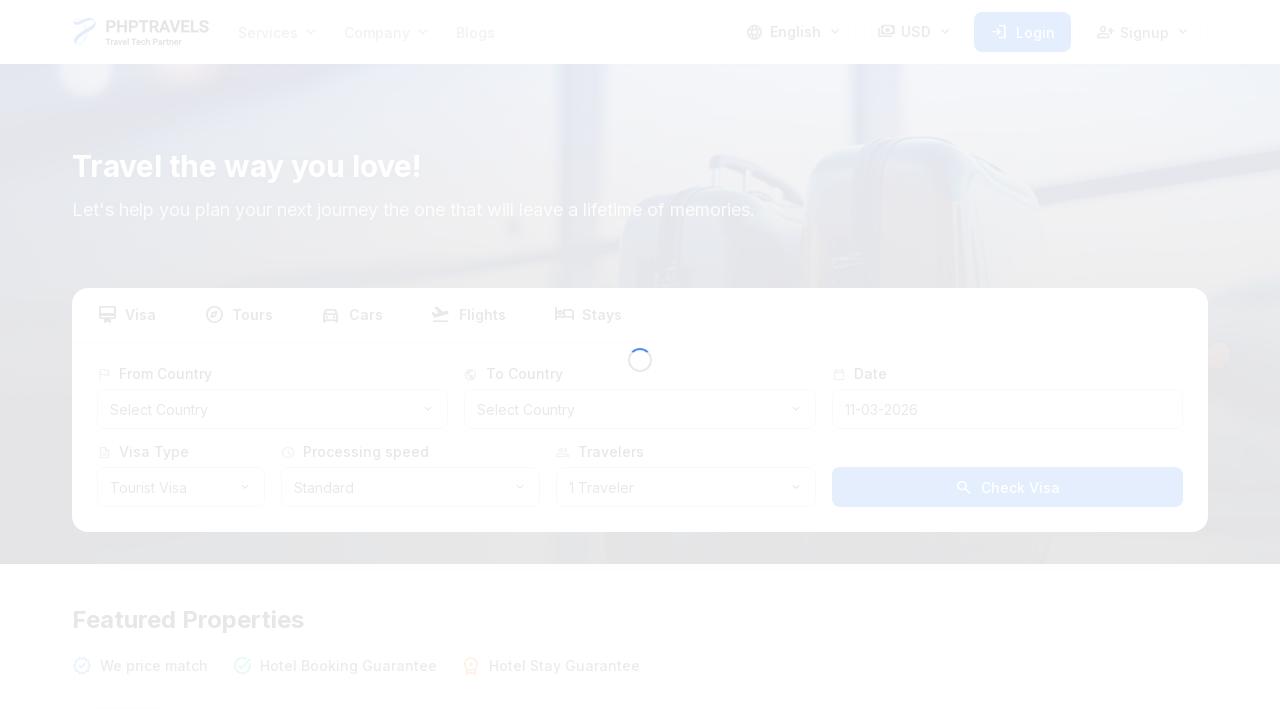

Scrolled down the page by 1000 pixels
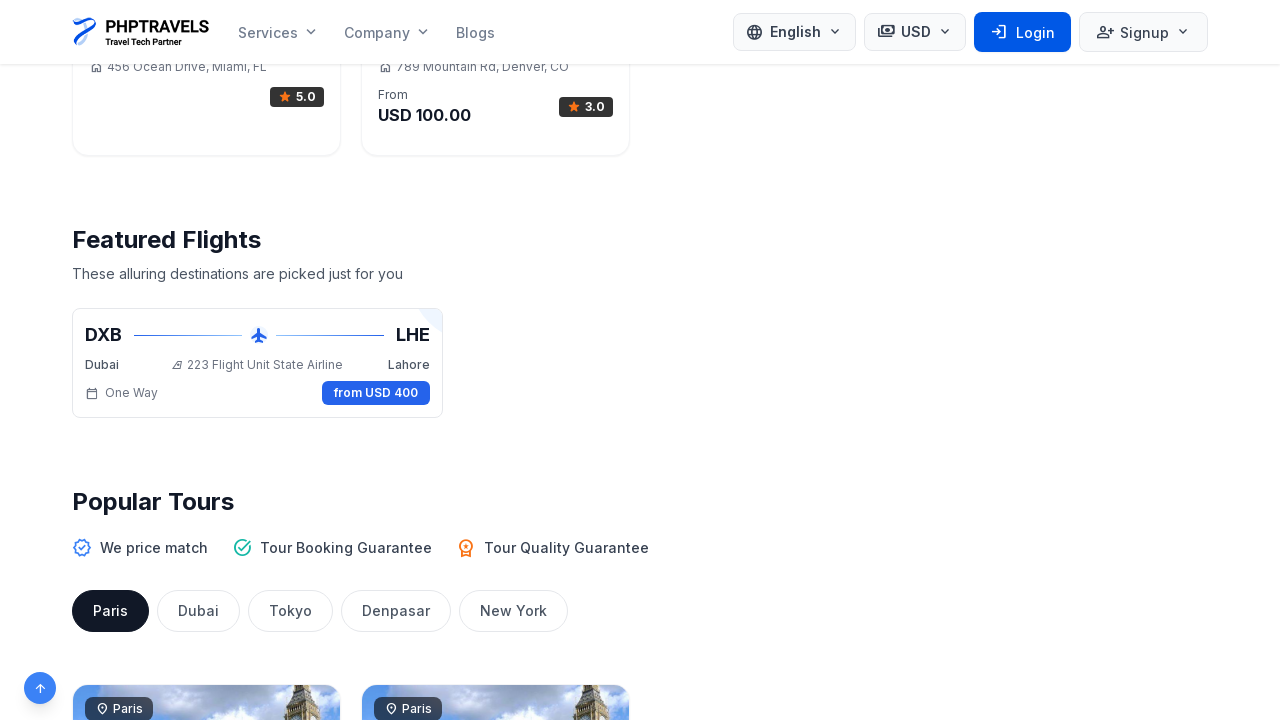

Waited 1000 milliseconds for scroll to complete
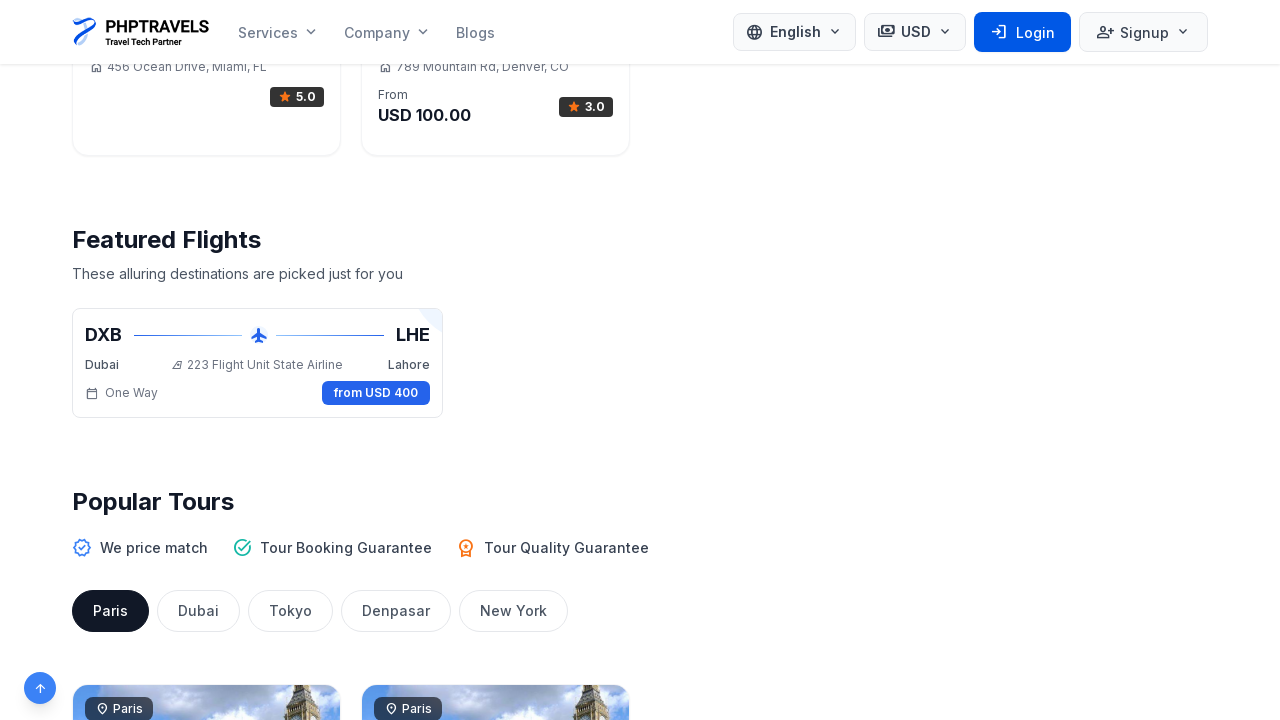

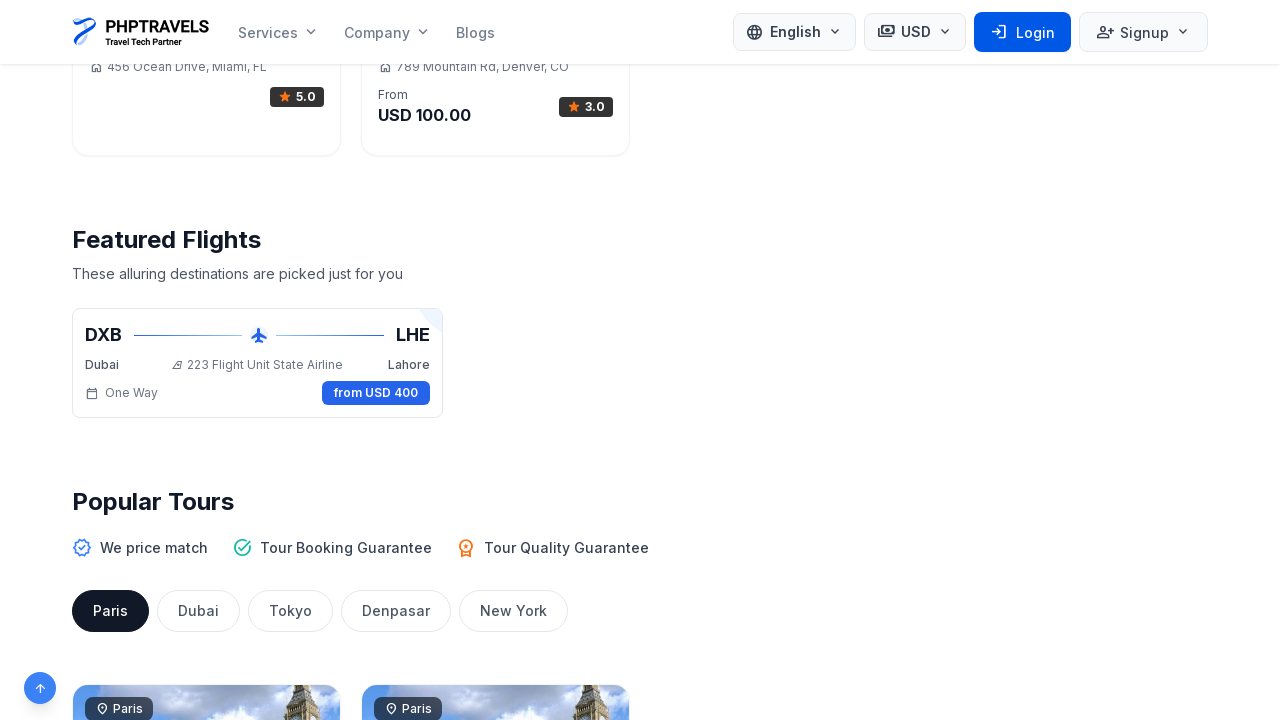